Fills out a form with cardholder information including name, card numbers, phone number, and amount, then submits the form by clicking the submit button.

Starting URL: http://lp.infopage.mobi/index.php?page=landing&id=29871&token=cd6274314204f0b7342f35ae9dfa0165

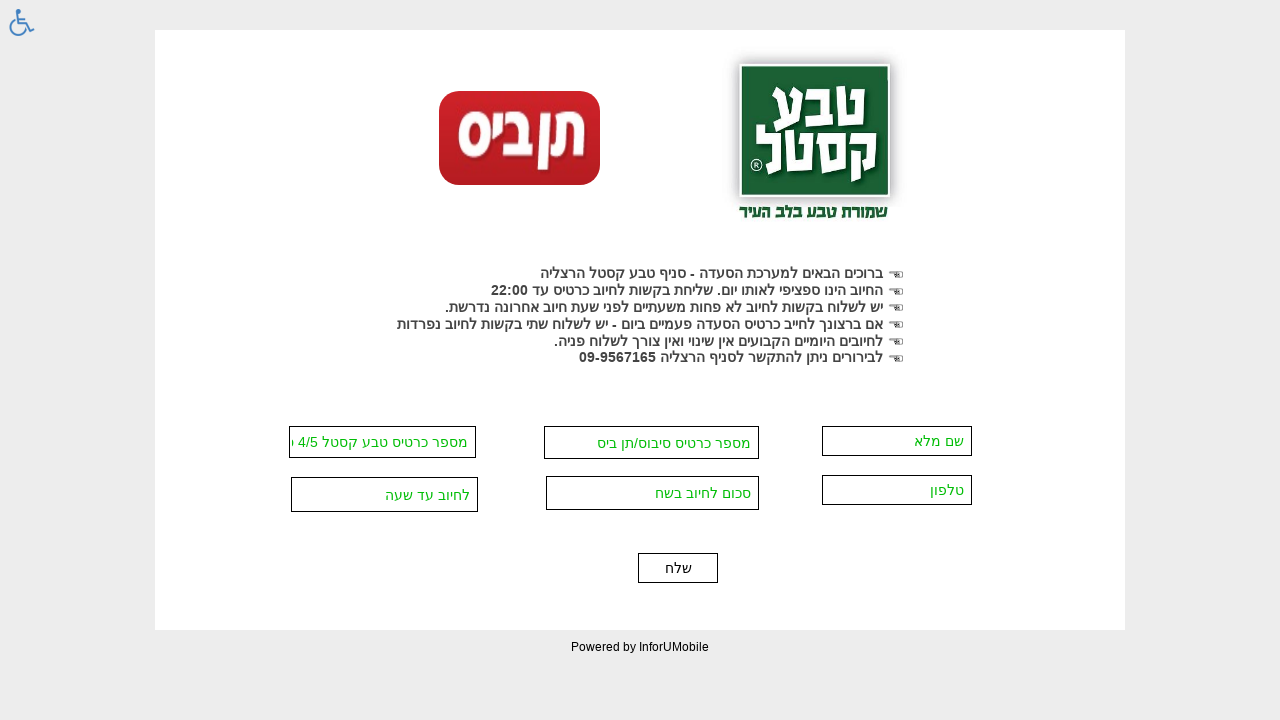

Filled cardholder name field with 'John Smith' on input[name='field[927607]']
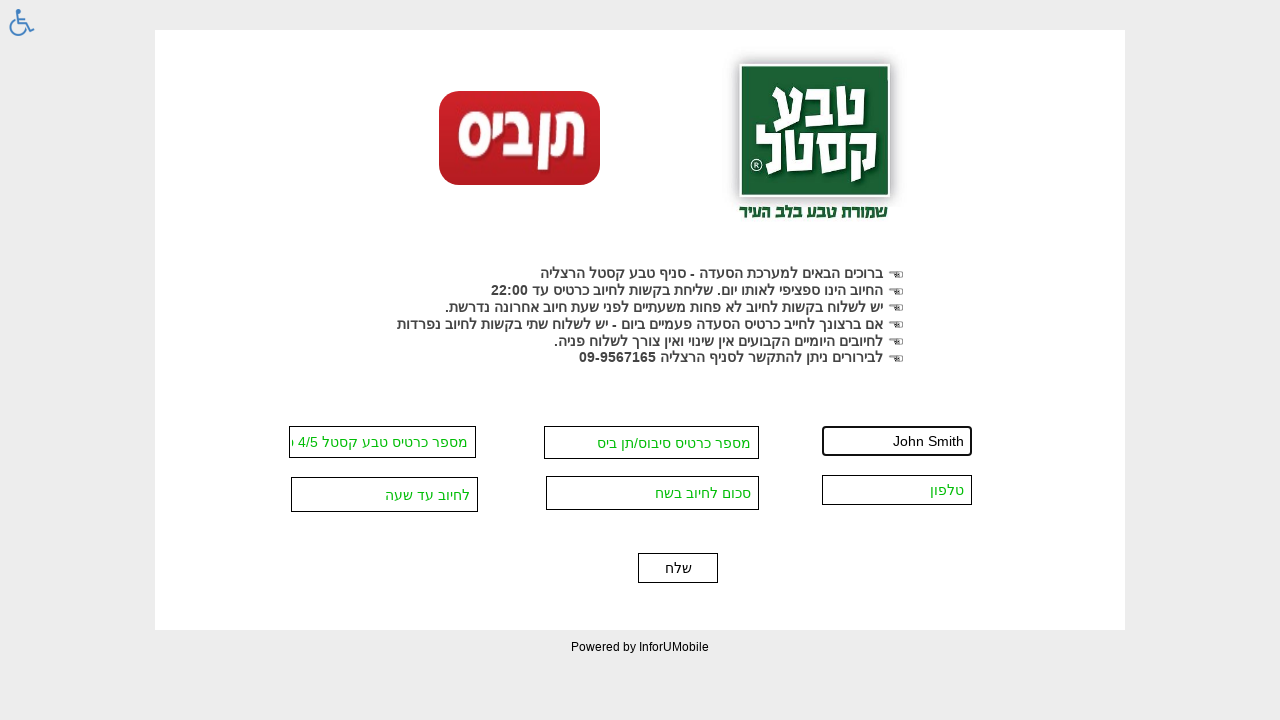

Filled Ten Bis card number field with '1234567890' on input[name='field[5342431]']
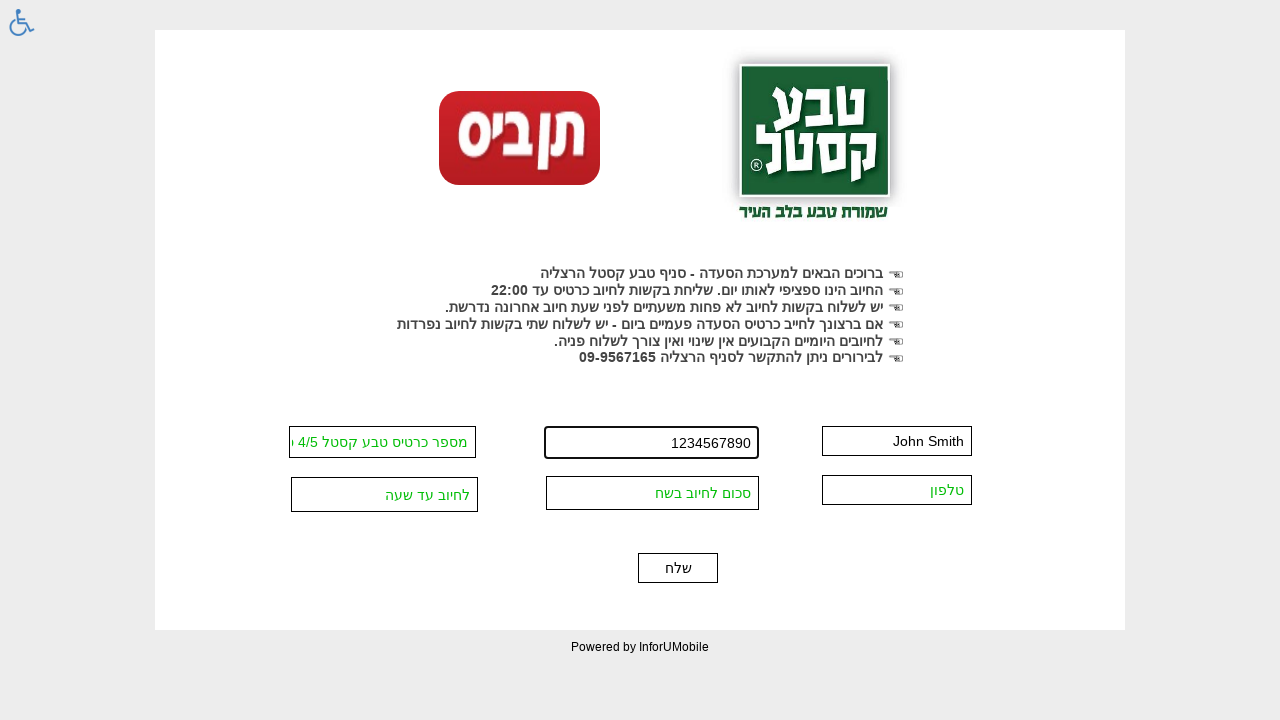

Filled Teva Castle card number field with '9876543210' on input[name='field[927611]']
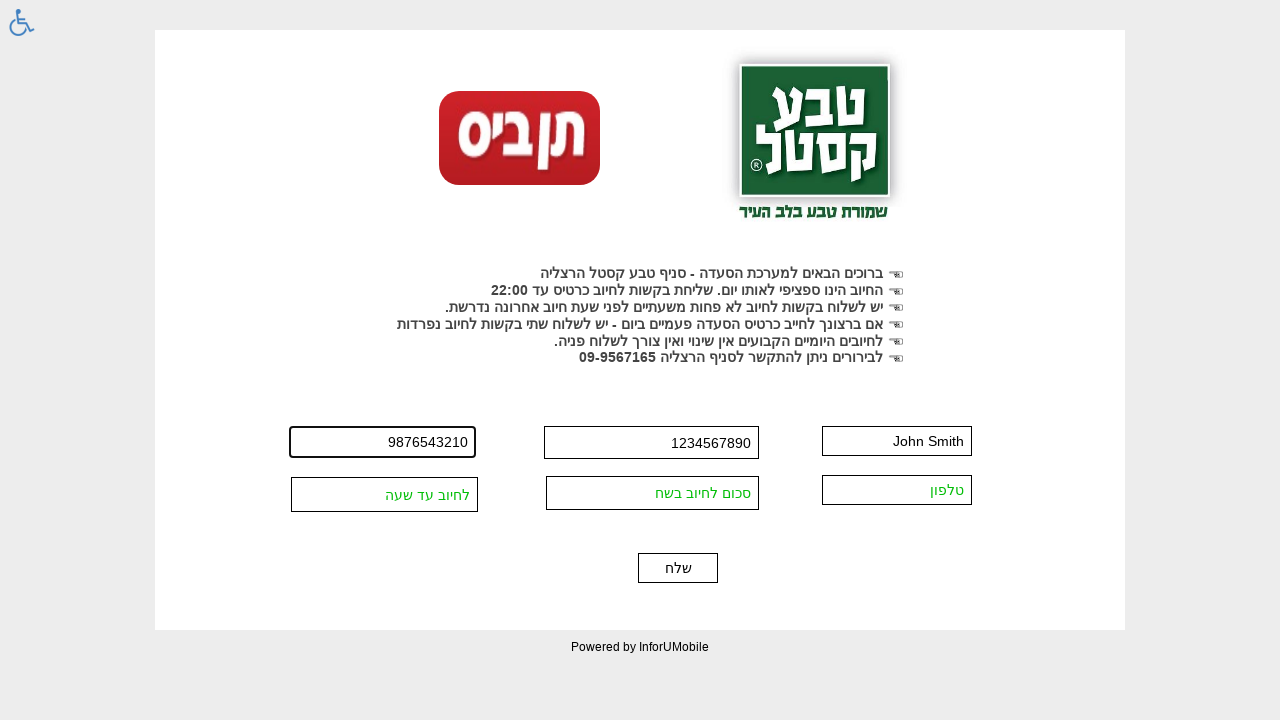

Filled phone number field with '0501234567' on input[name='field[927609]']
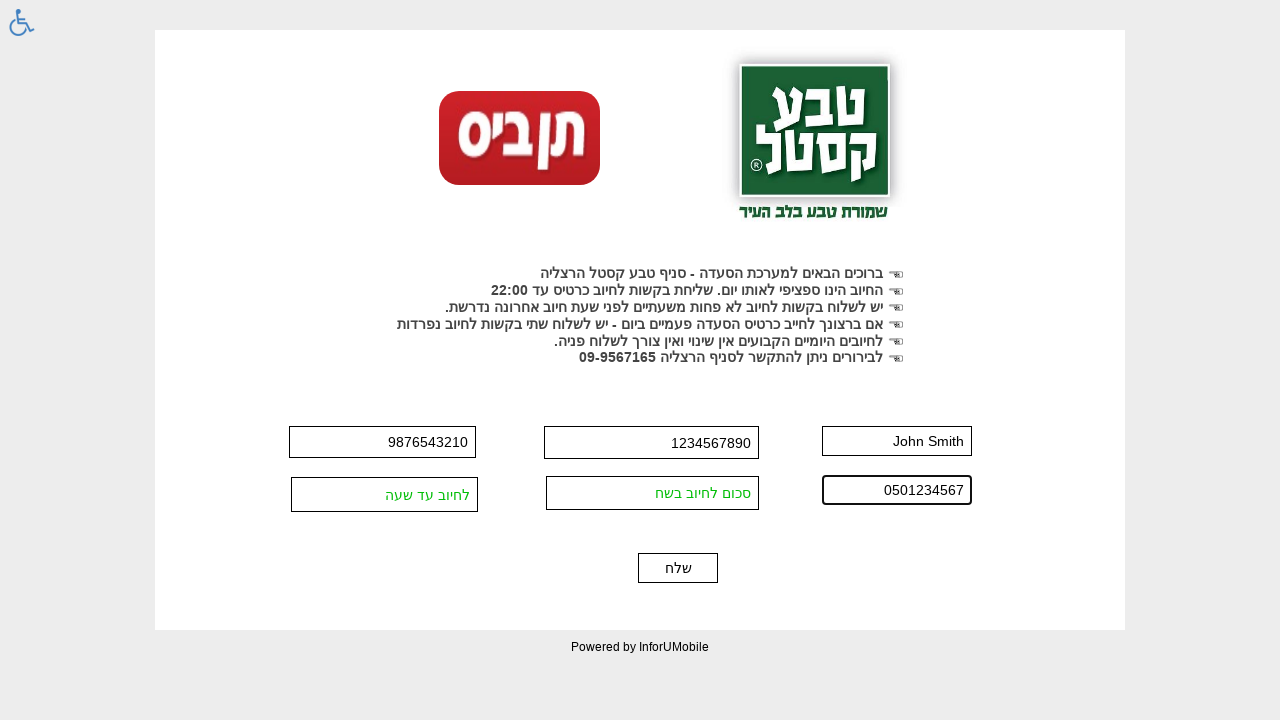

Filled amount field with '100' on input[name='field[927613]']
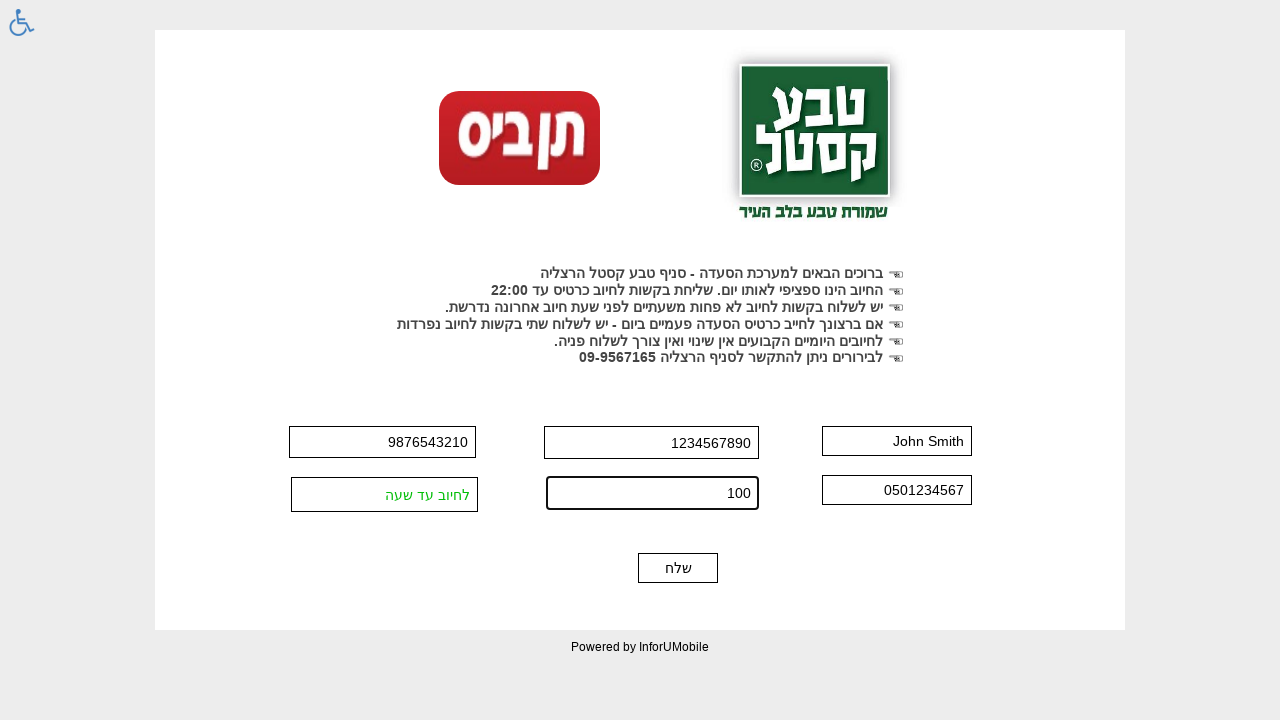

Clicked submit button to process card charge at (678, 568) on .PageSubmitButton
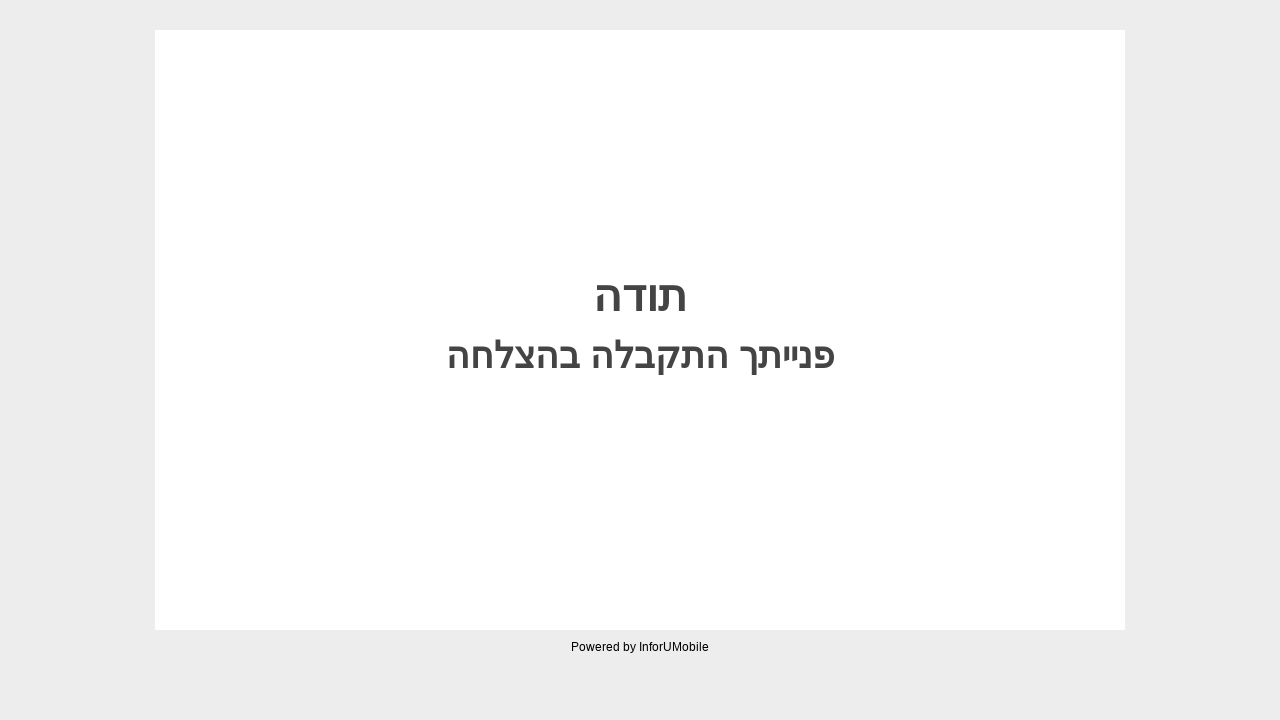

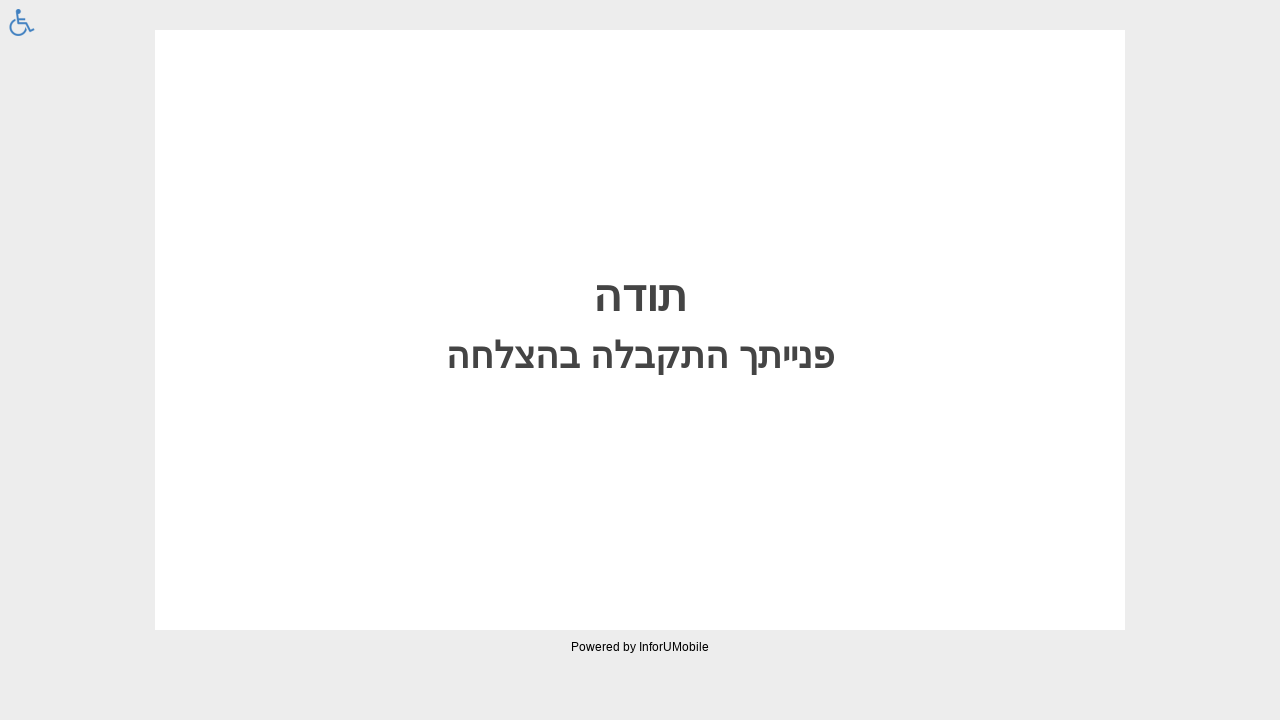